Tests navigation from home page to stations page by clicking the "Stations" link in the navbar

Starting URL: https://trenph.vercel.app/

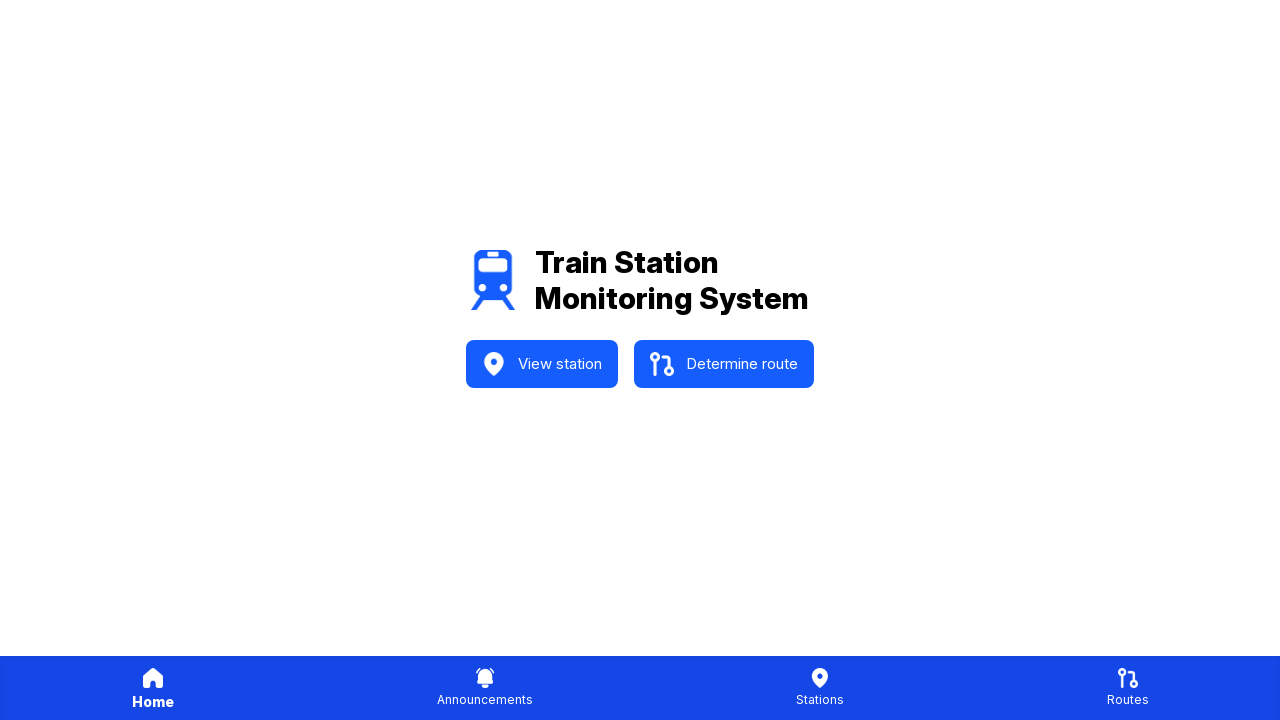

Clicked 'Stations' link in navbar at (820, 700) on internal:text="Stations"i
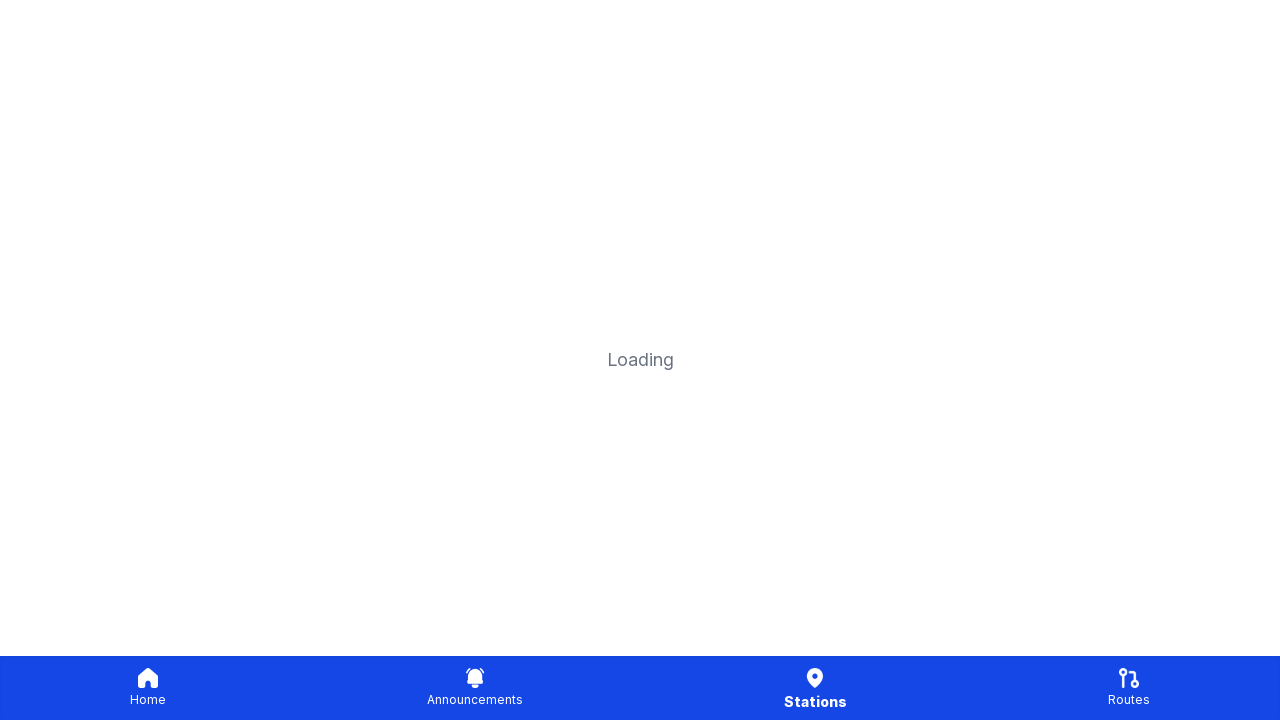

Navigation to stations page completed
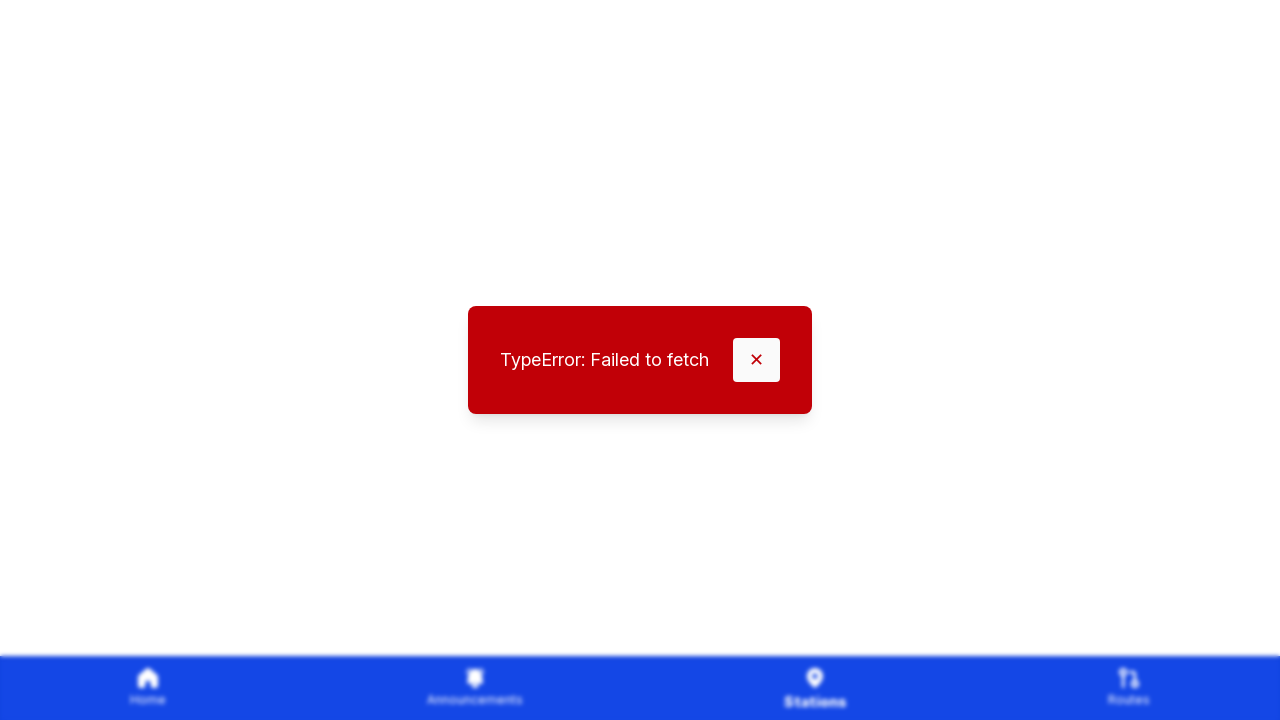

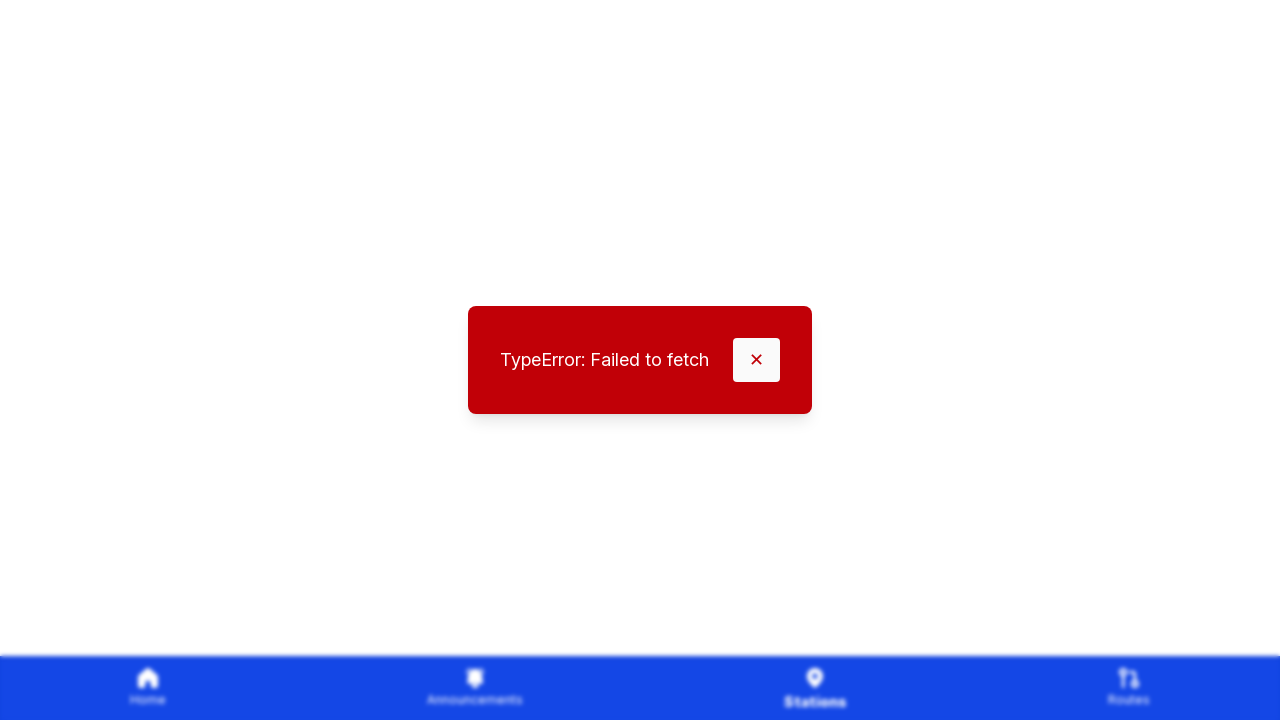